Types text into a text field and validates the entered value

Starting URL: http://antoniotrindade.com.br/treinoautomacao/elementsweb.html

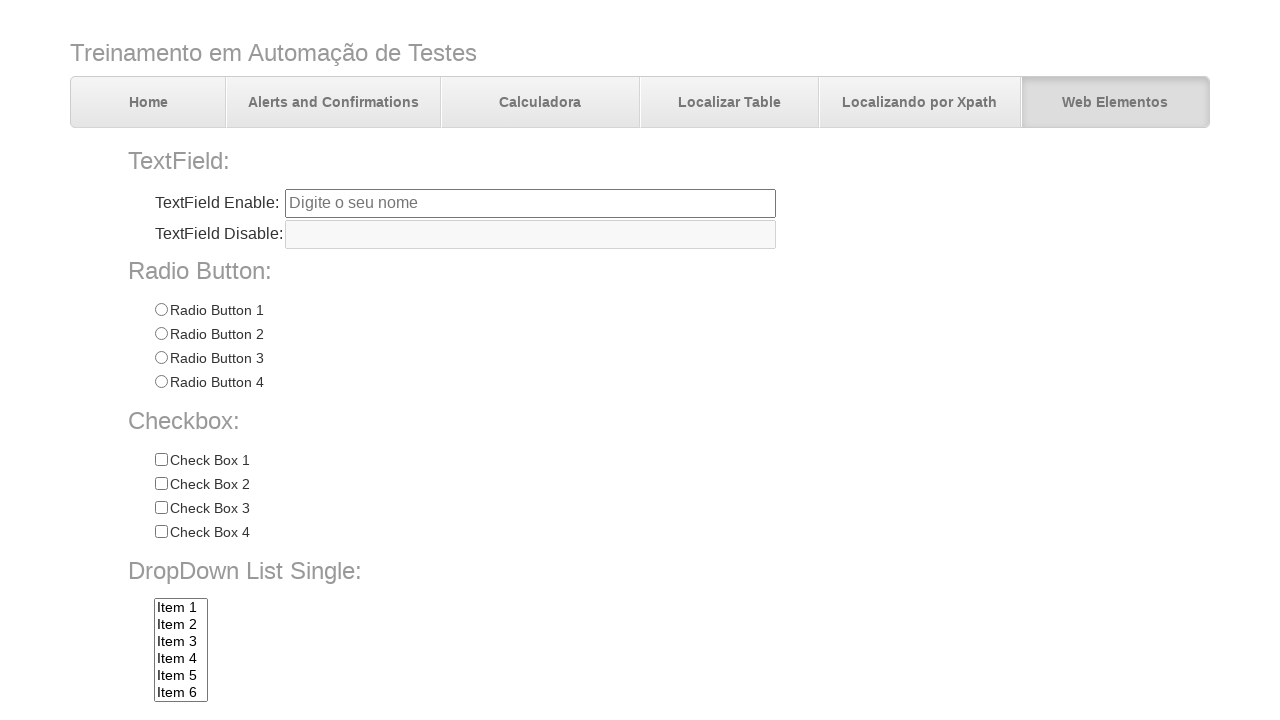

Filled text field 'txtbox1' with 'Antônio' on input[name='txtbox1']
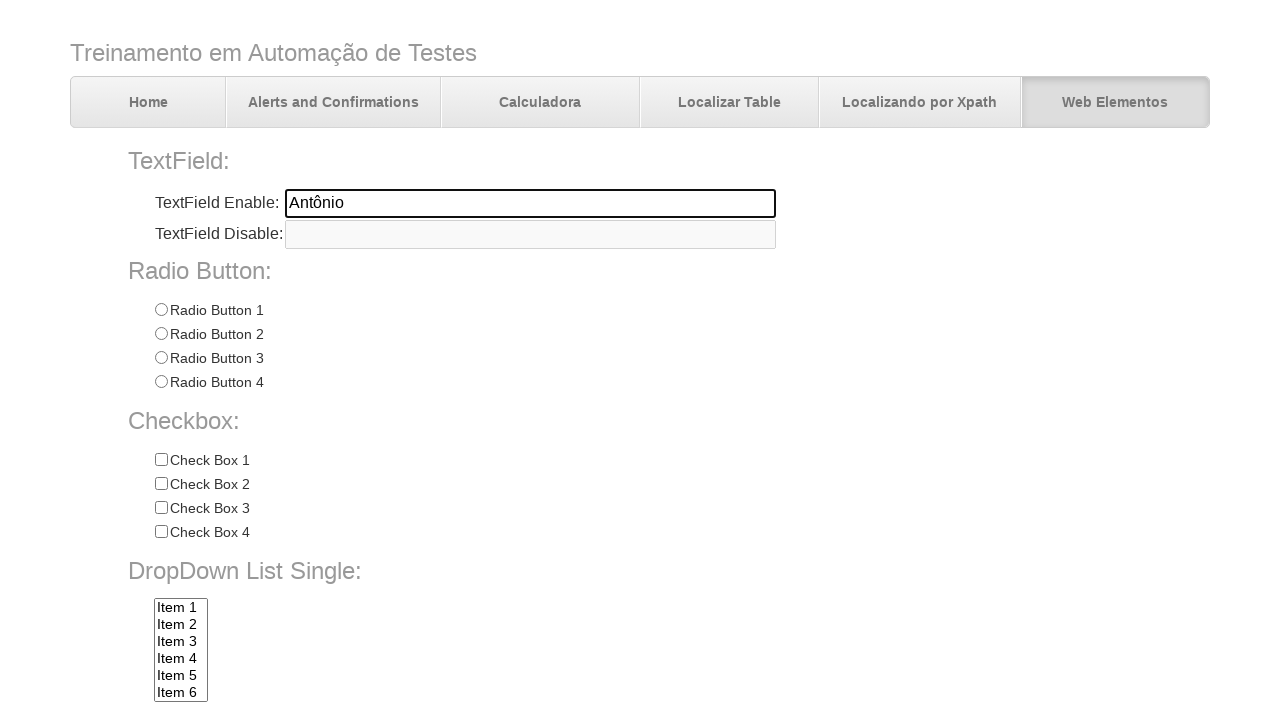

Retrieved value from text field 'txtbox1'
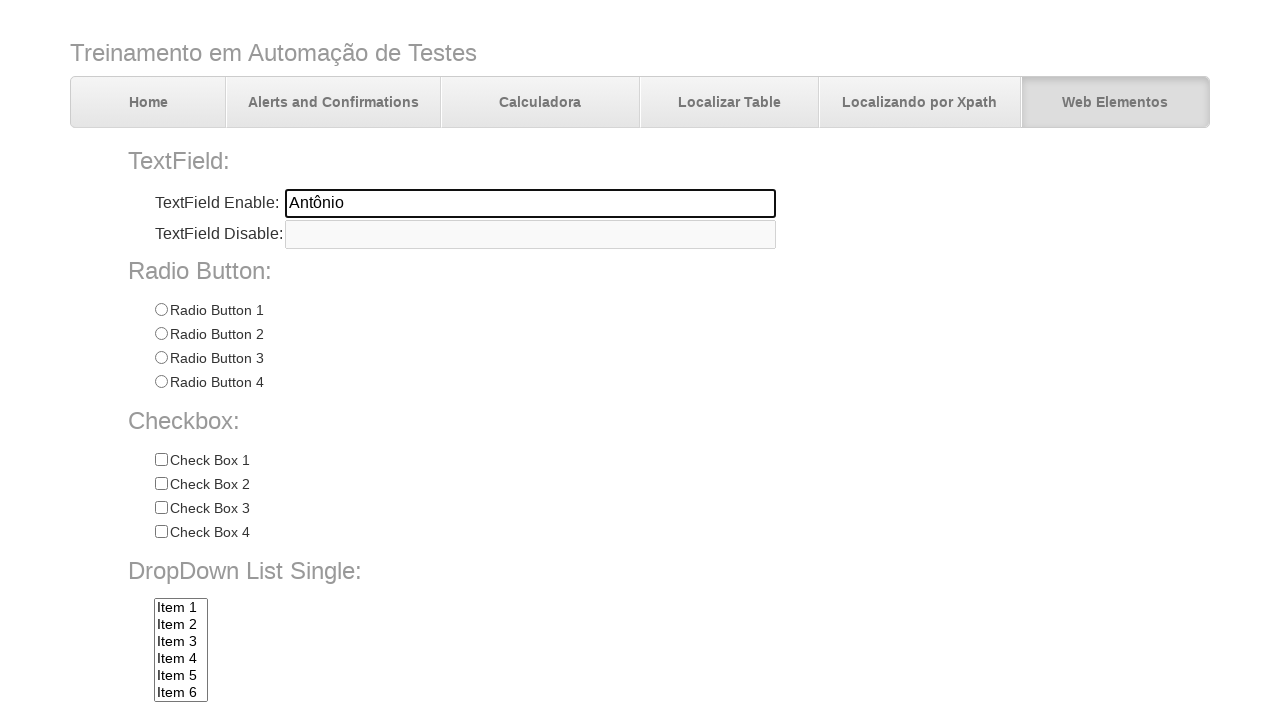

Validated that text field contains 'Antônio'
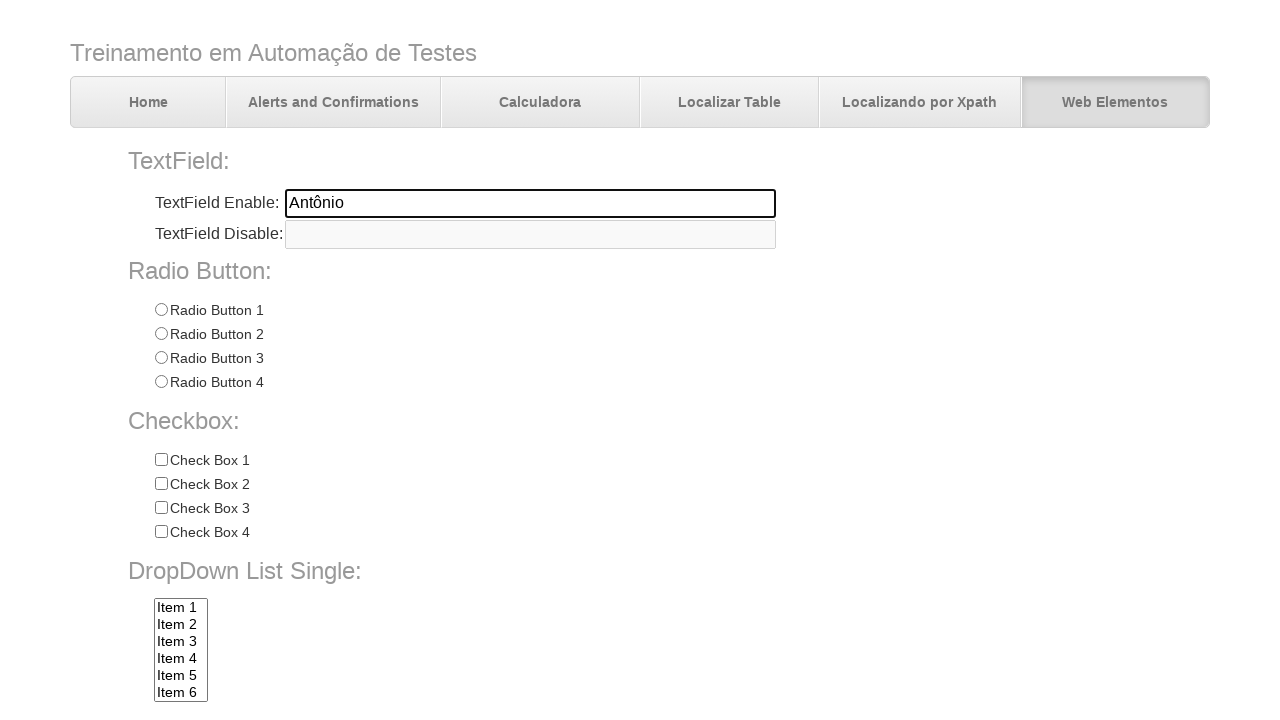

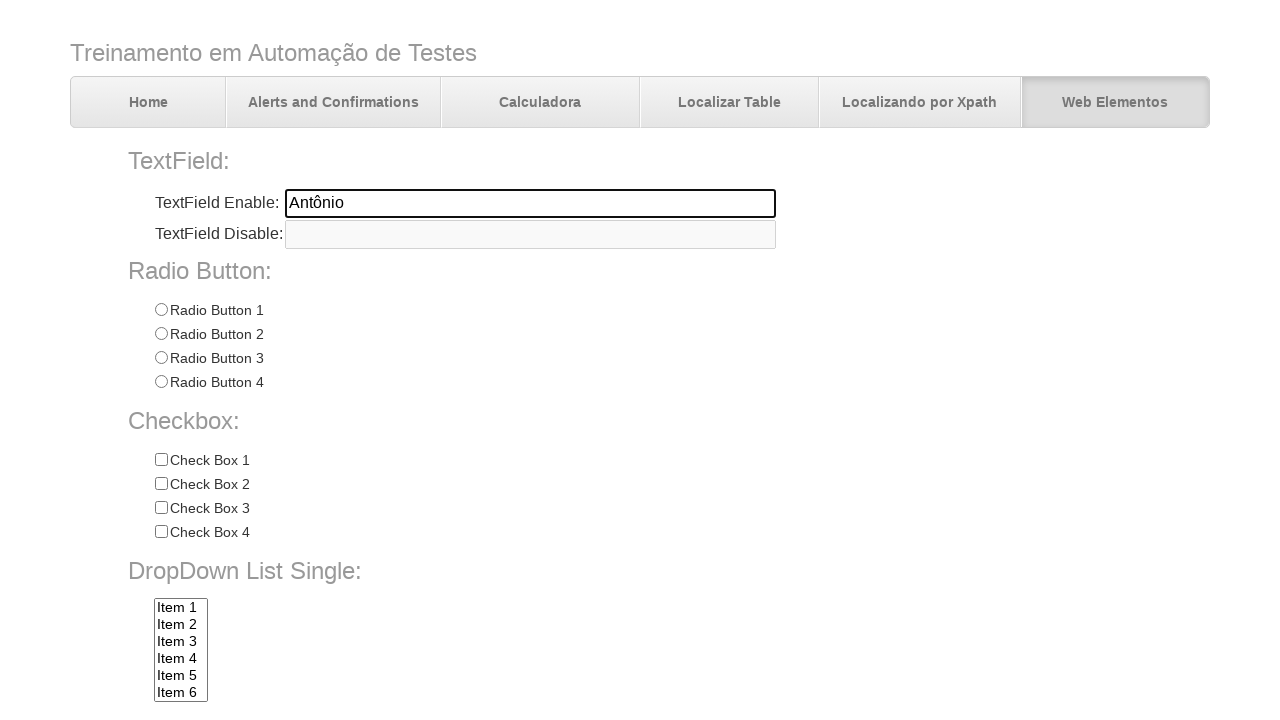